Navigates to an automation practice page and interacts with a web table by counting rows and columns, and extracting data from the third row

Starting URL: https://rahulshettyacademy.com/AutomationPractice/

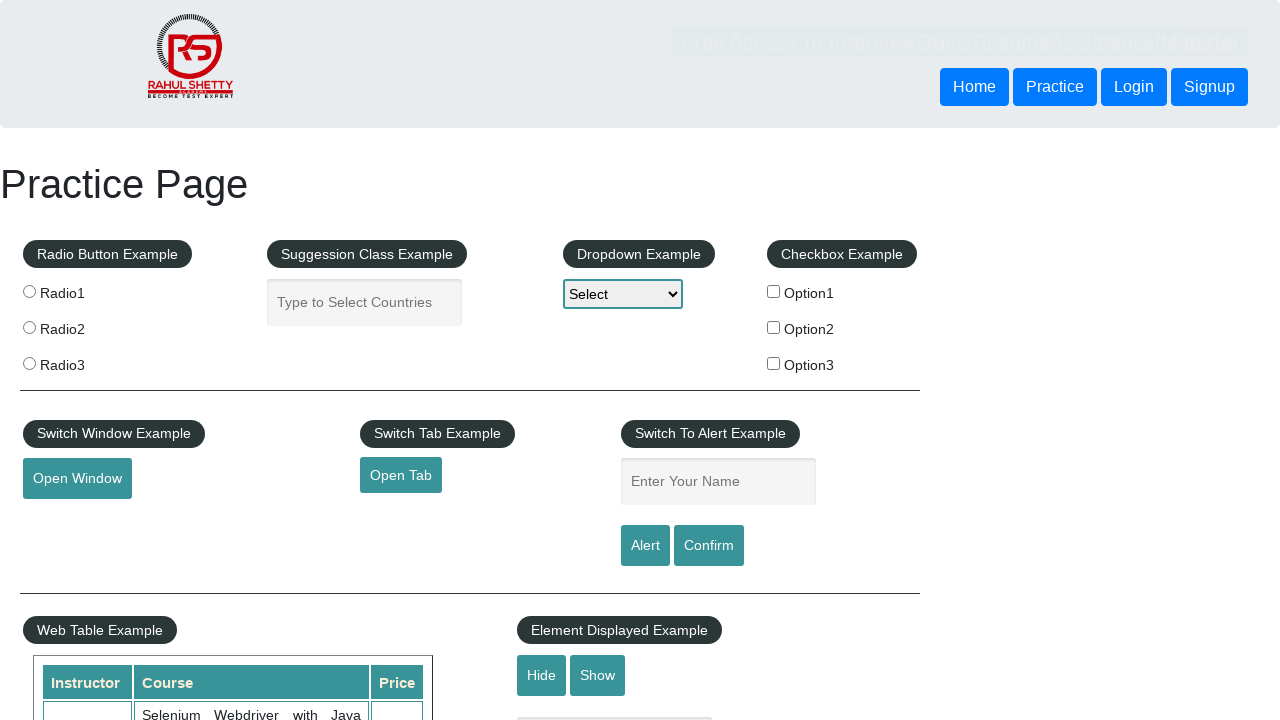

Waited for web table to load
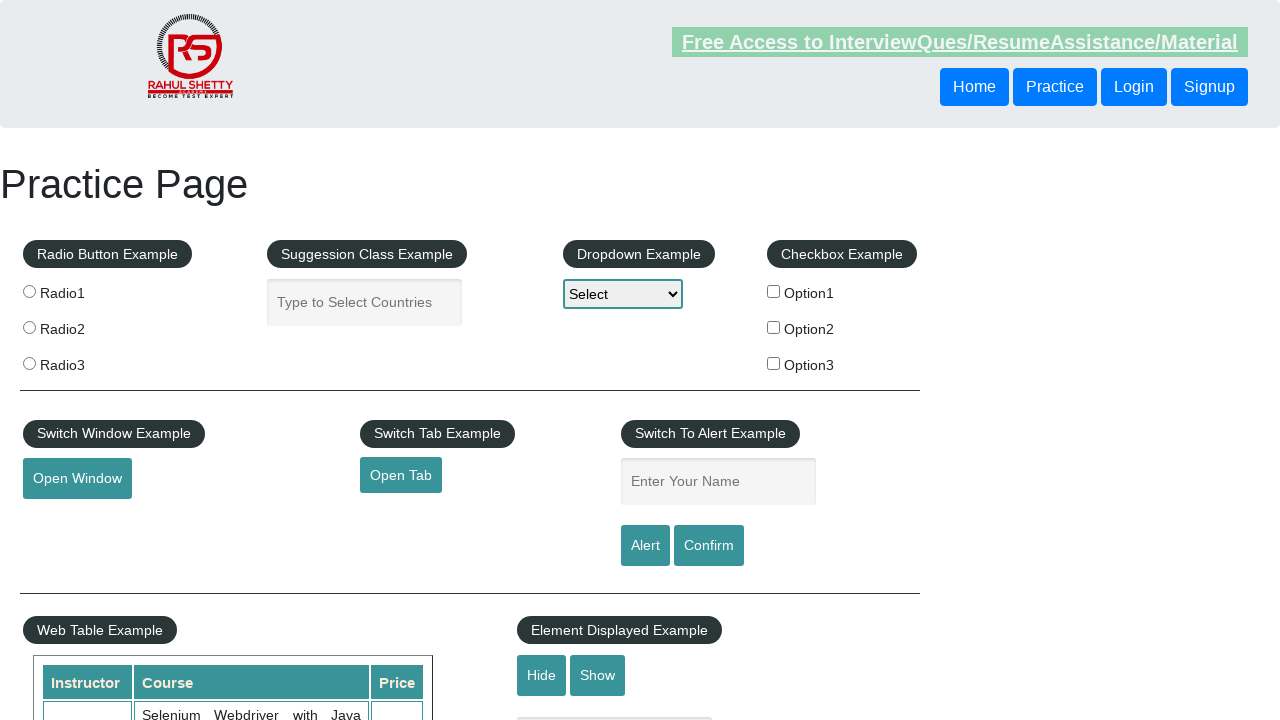

Retrieved all rows from web table
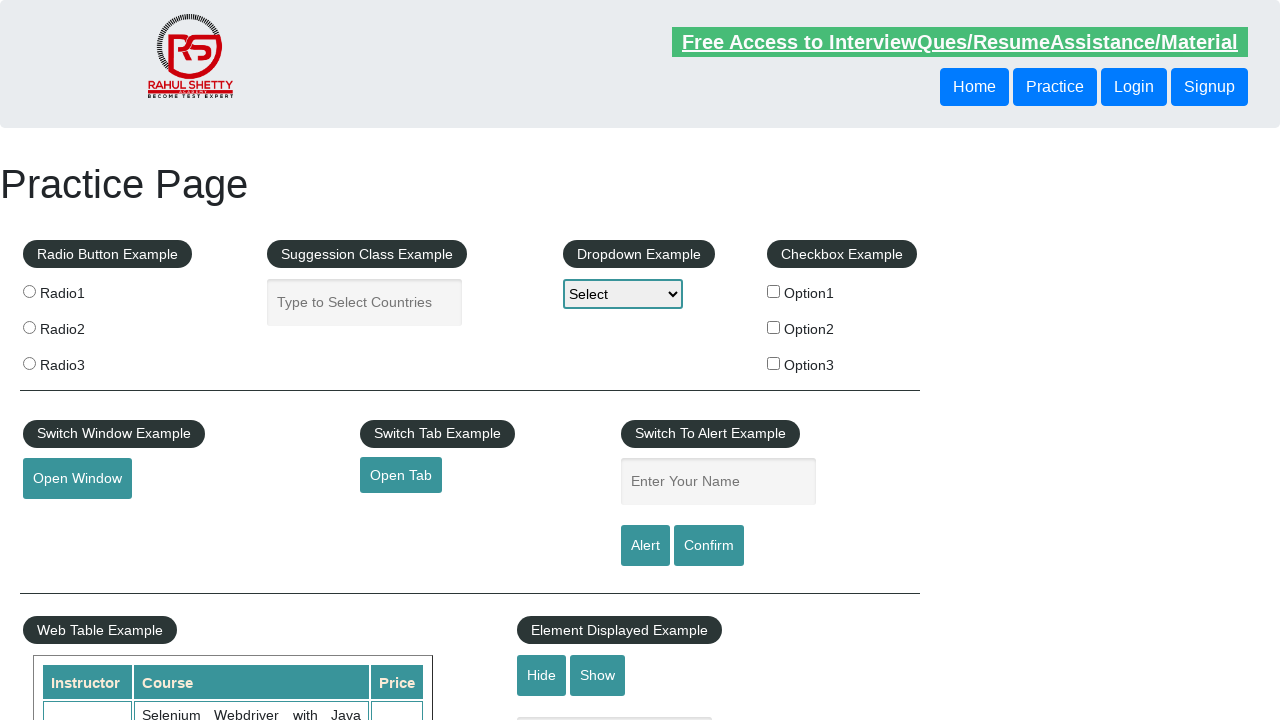

Counted total rows: 11
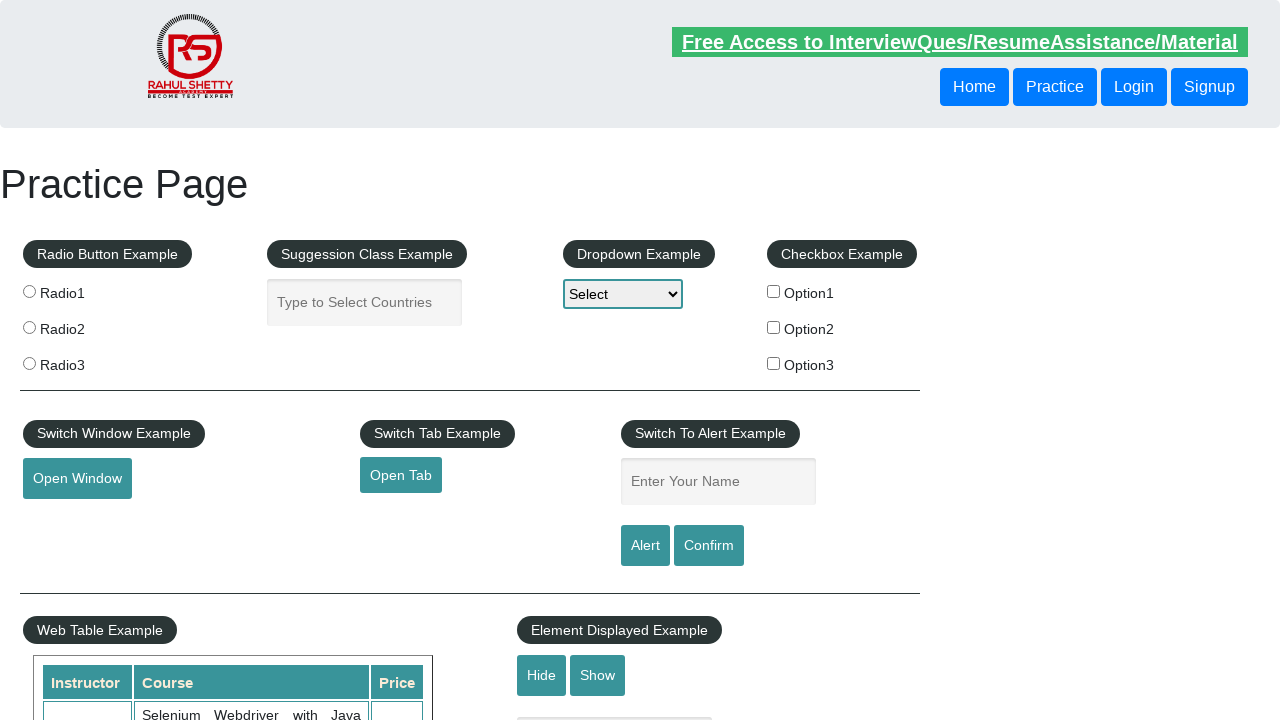

Retrieved all cells from third row
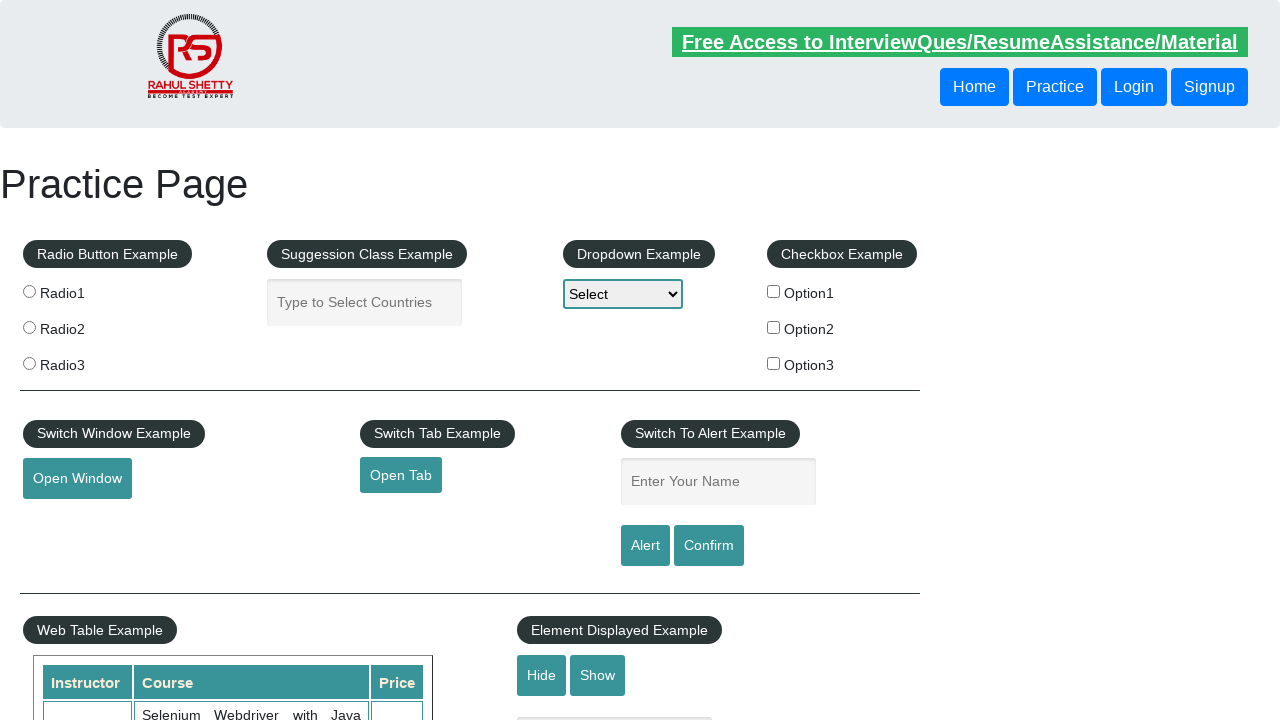

Counted total columns in third row: 3
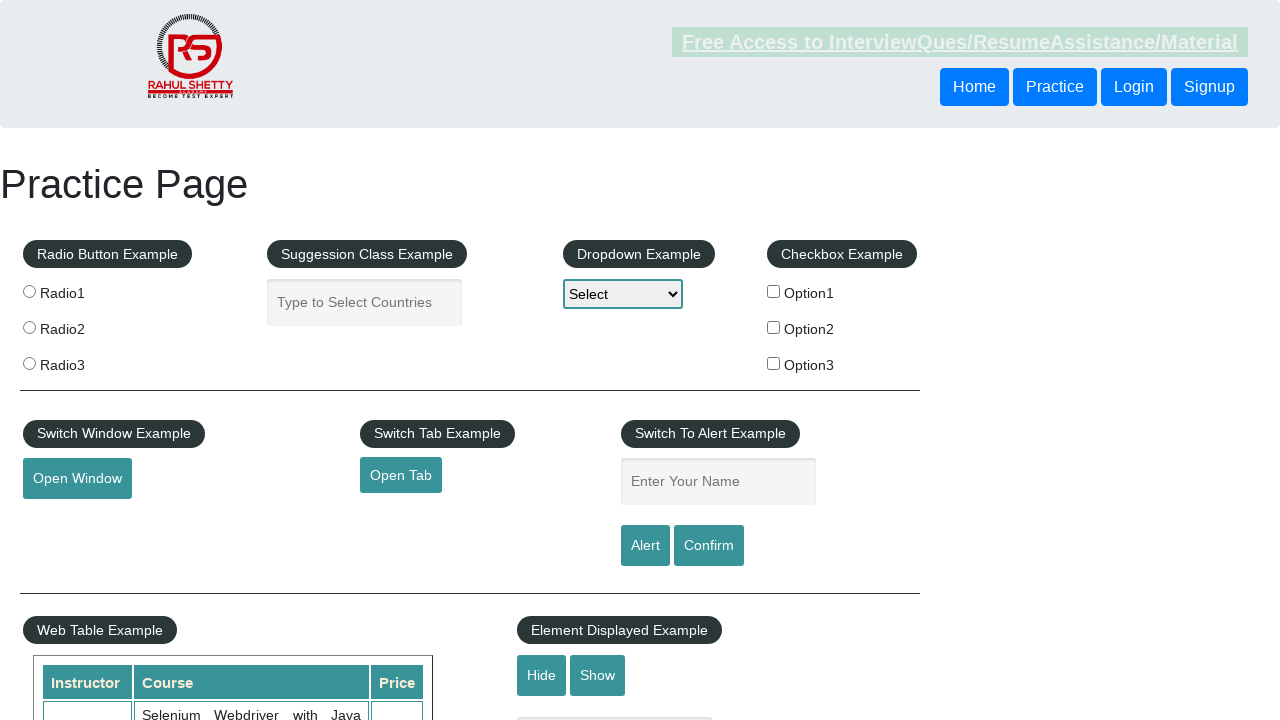

Extracted value from row 3, column 1: Rahul Shetty
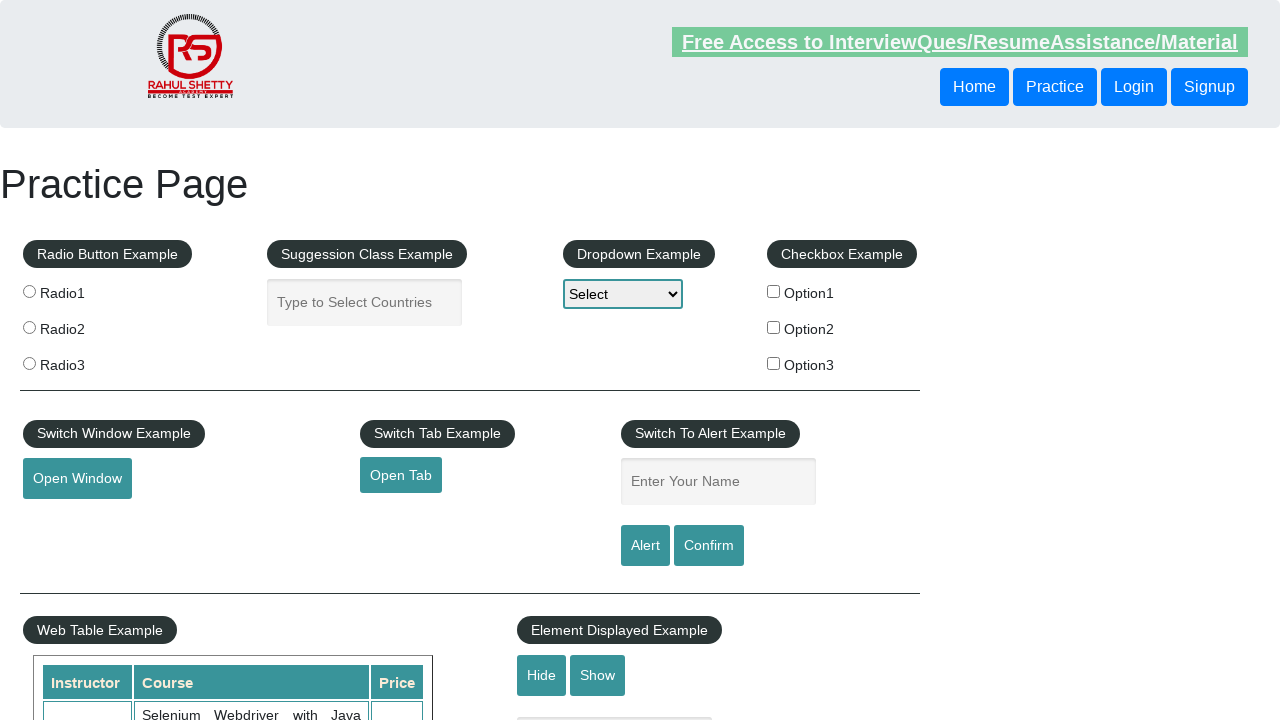

Extracted value from row 3, column 2: Learn SQL in Practical + Database Testing from Scratch
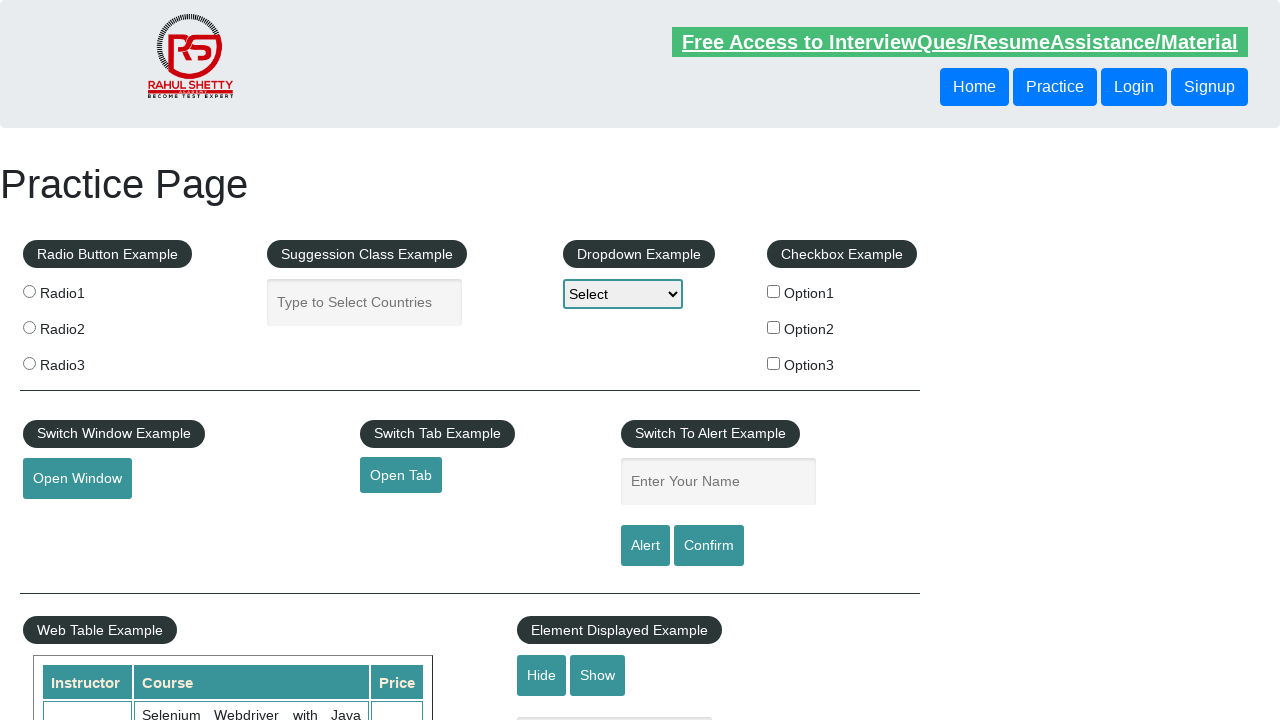

Extracted value from row 3, column 3: 25
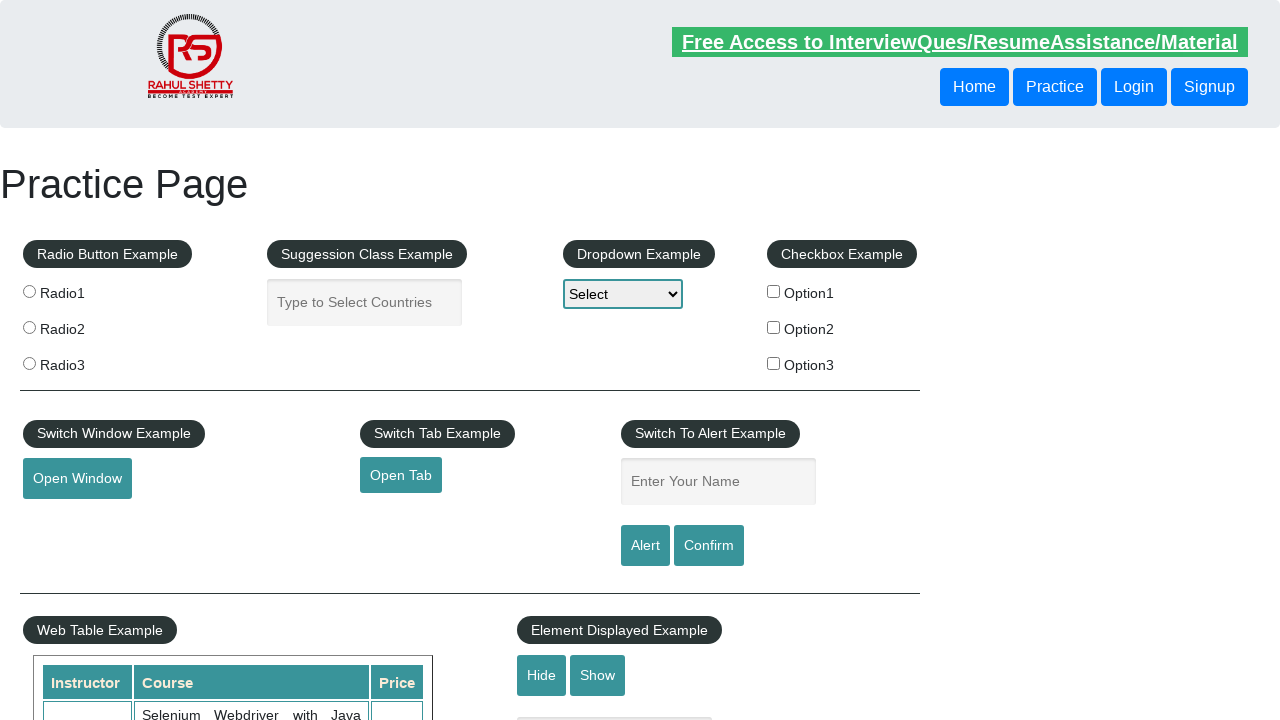

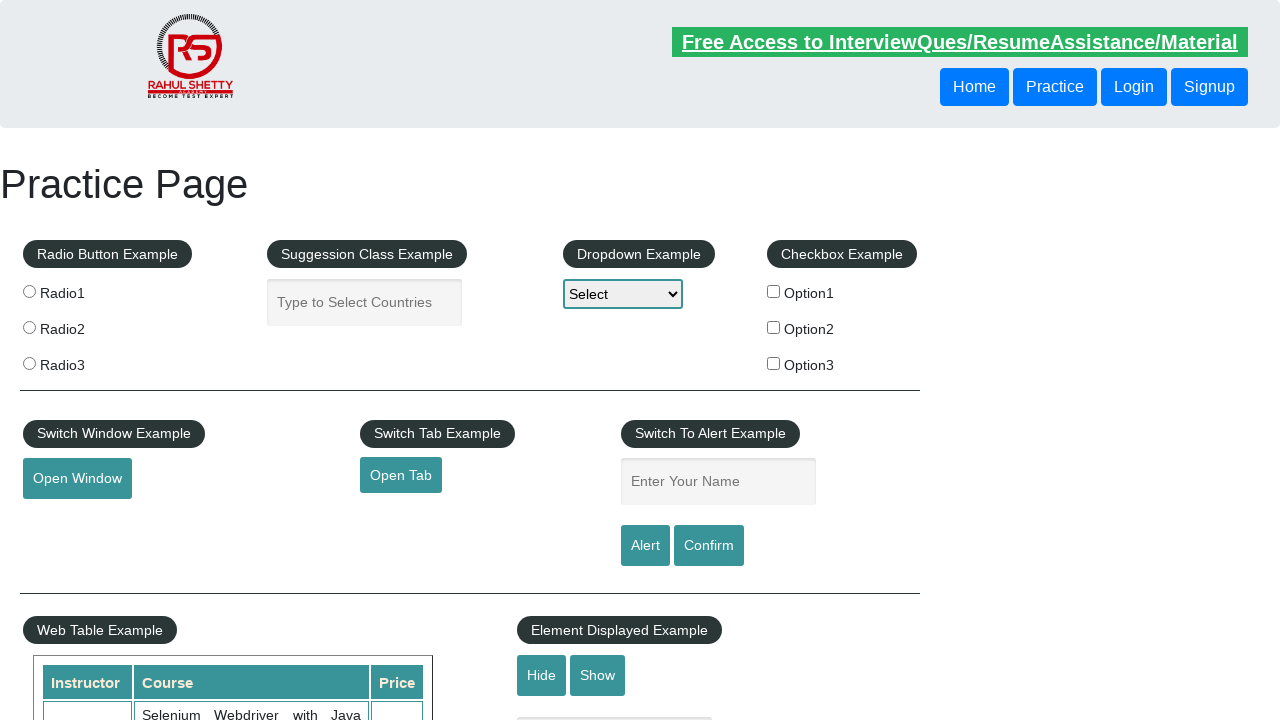